Tests notification messages by clicking repeatedly until an "Action successful" notification appears, closing unsuccessful notifications along the way.

Starting URL: https://the-internet.herokuapp.com/

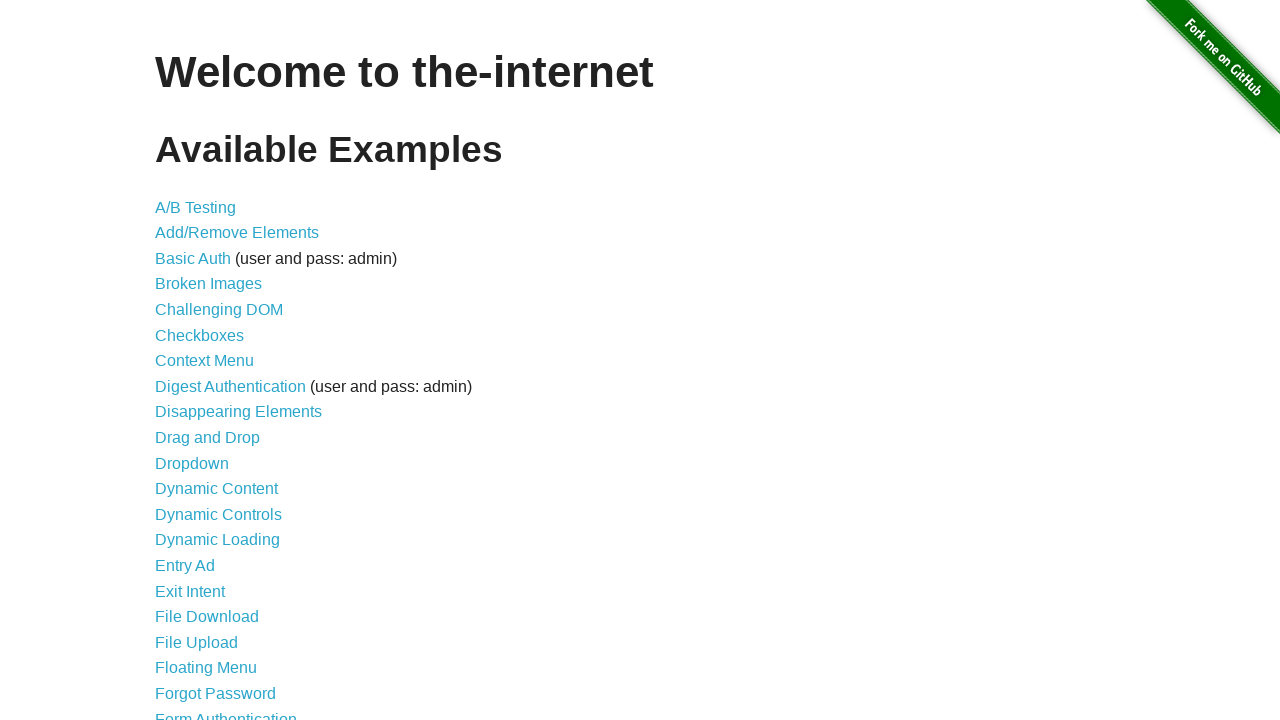

Clicked on Notification Message link at (234, 420) on xpath=//a[@href='/notification_message']
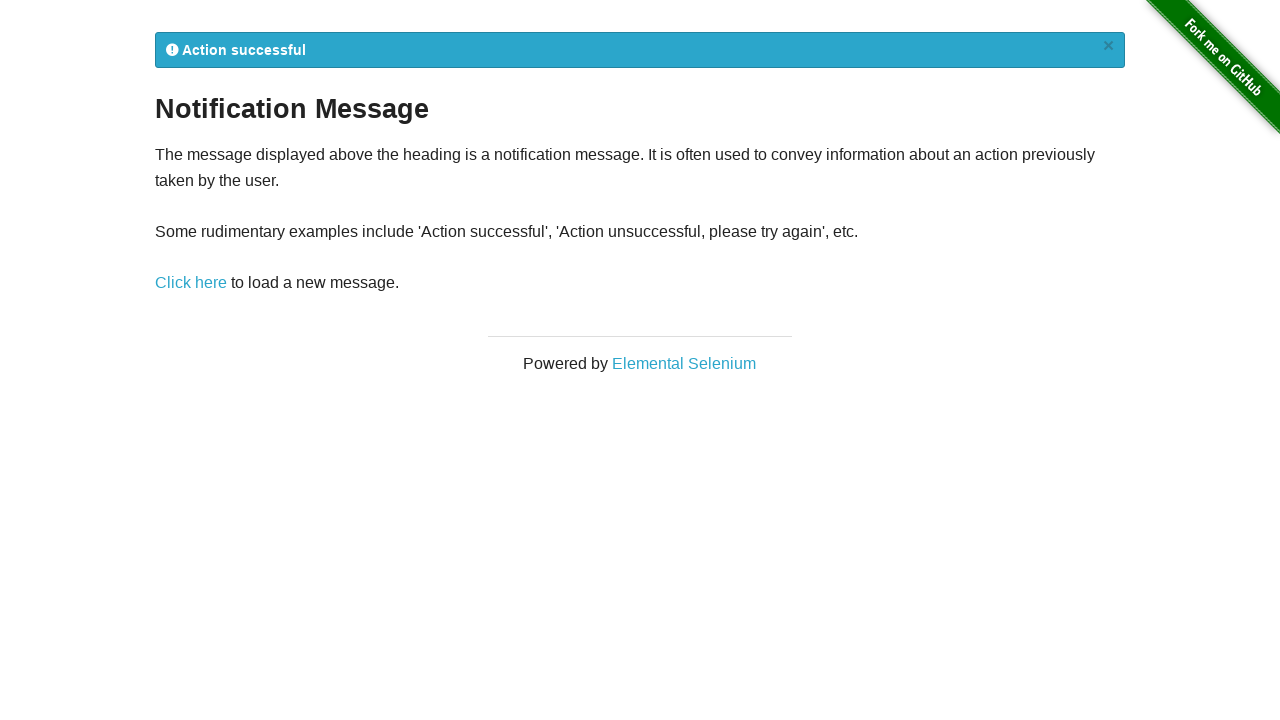

Clicked 'Click here' button to trigger notification at (191, 283) on xpath=//a[text()='Click here']
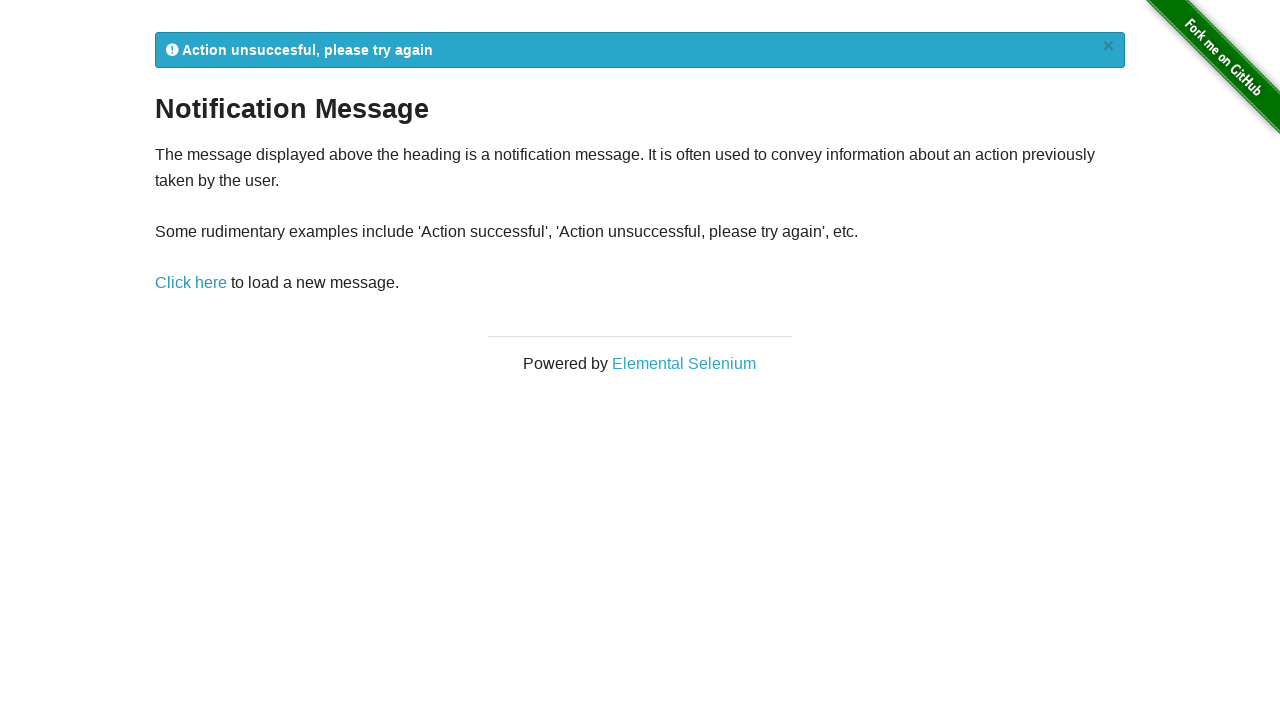

Notification message appeared
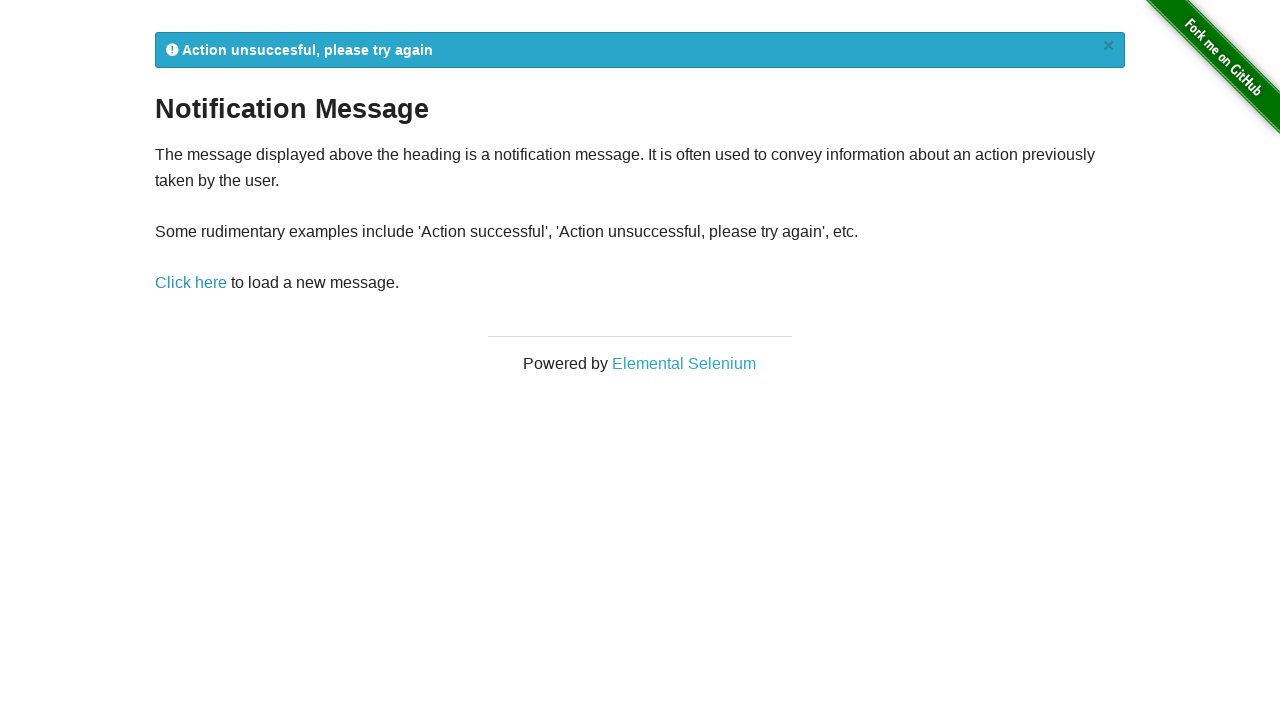

Retrieved notification text: 'Action unsuccesful, please try again
            ×'
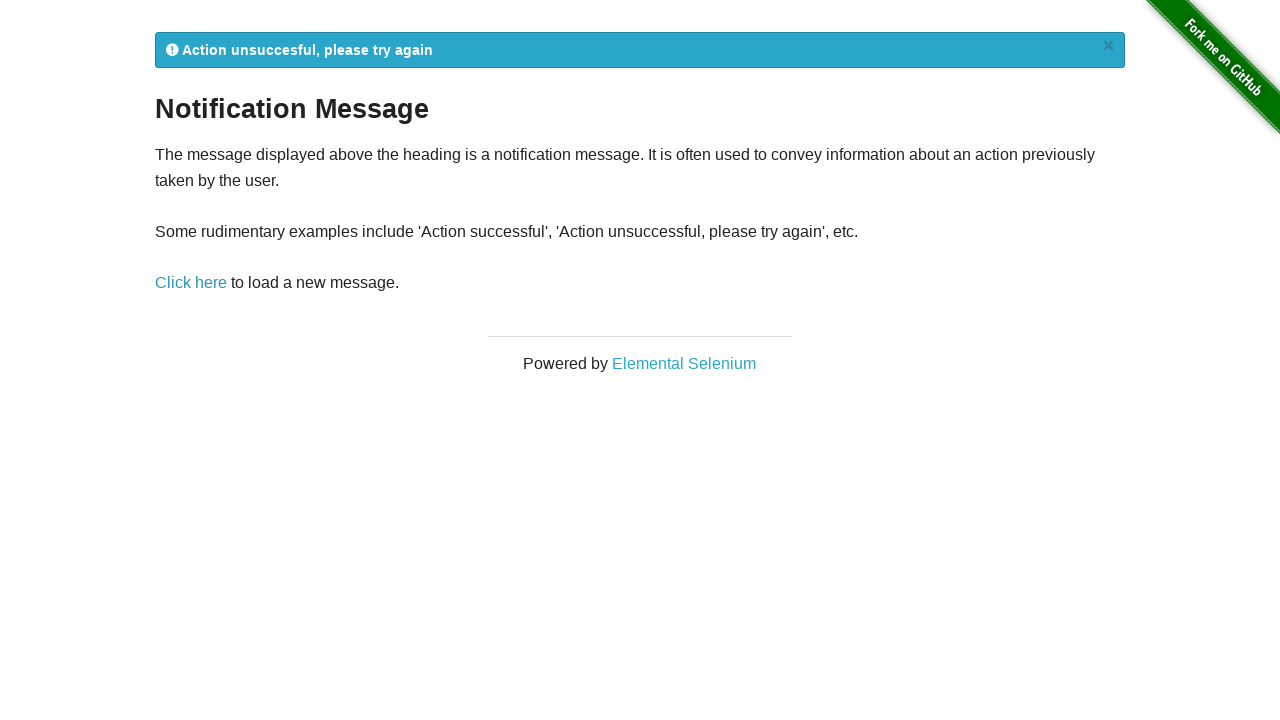

Closed unsuccessful notification, will retry at (1108, 46) on div#flash a.close
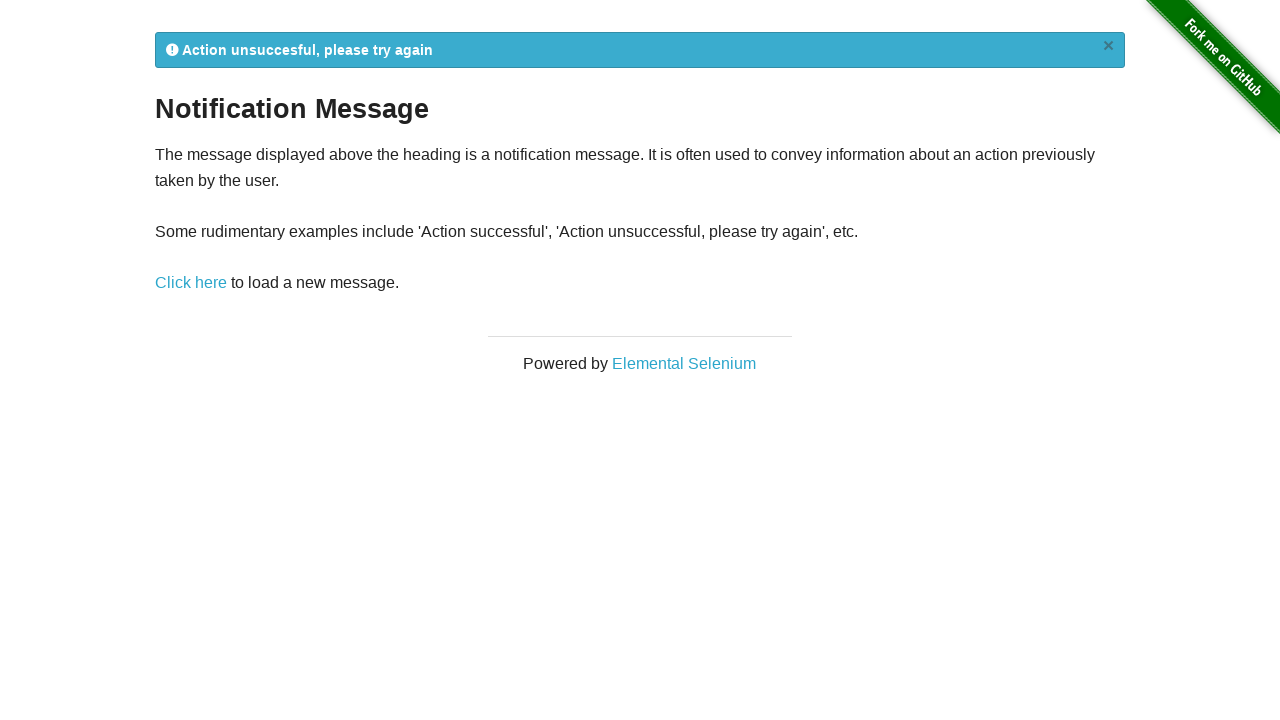

Clicked 'Click here' button to trigger notification at (191, 283) on xpath=//a[text()='Click here']
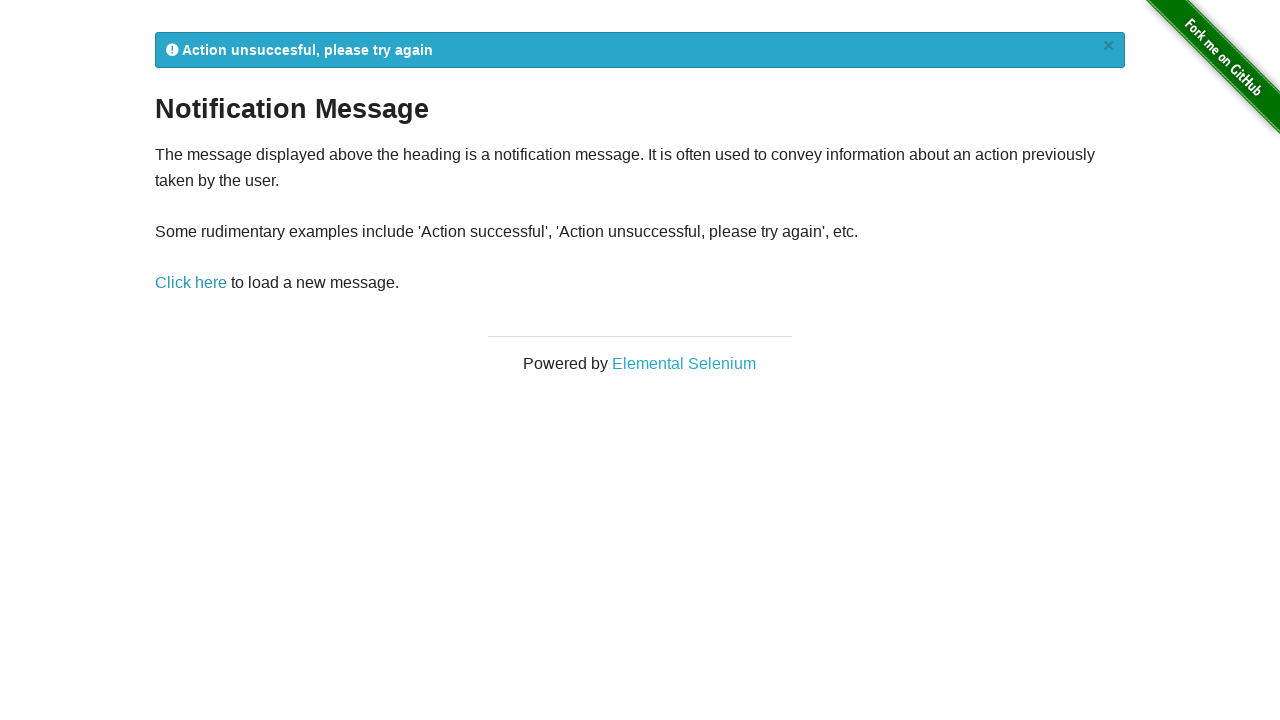

Notification message appeared
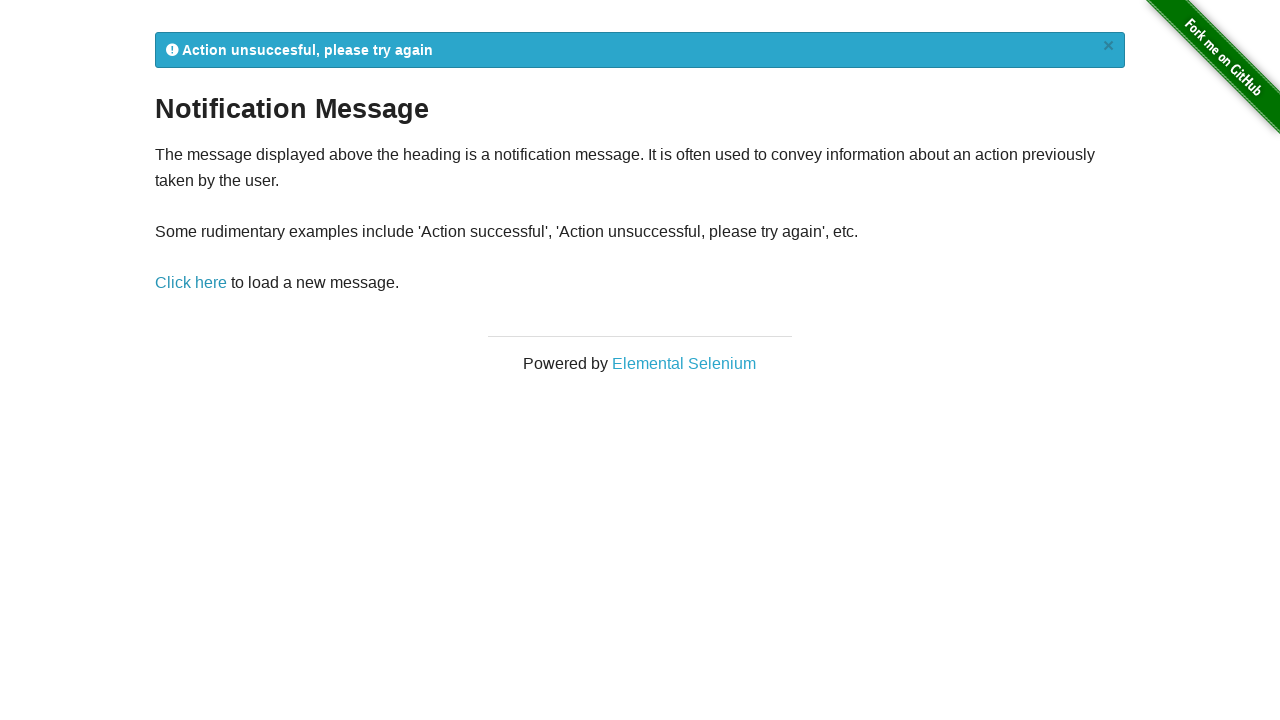

Retrieved notification text: 'Action unsuccesful, please try again
            ×'
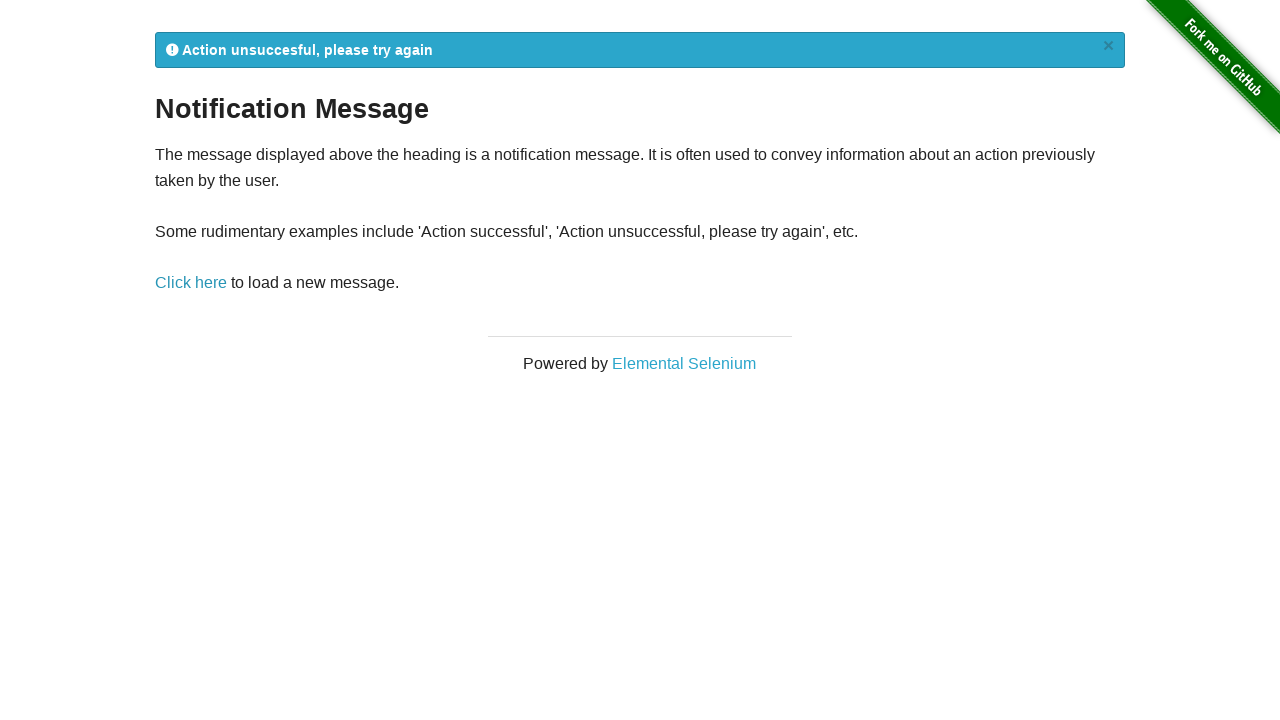

Closed unsuccessful notification, will retry at (1108, 46) on div#flash a.close
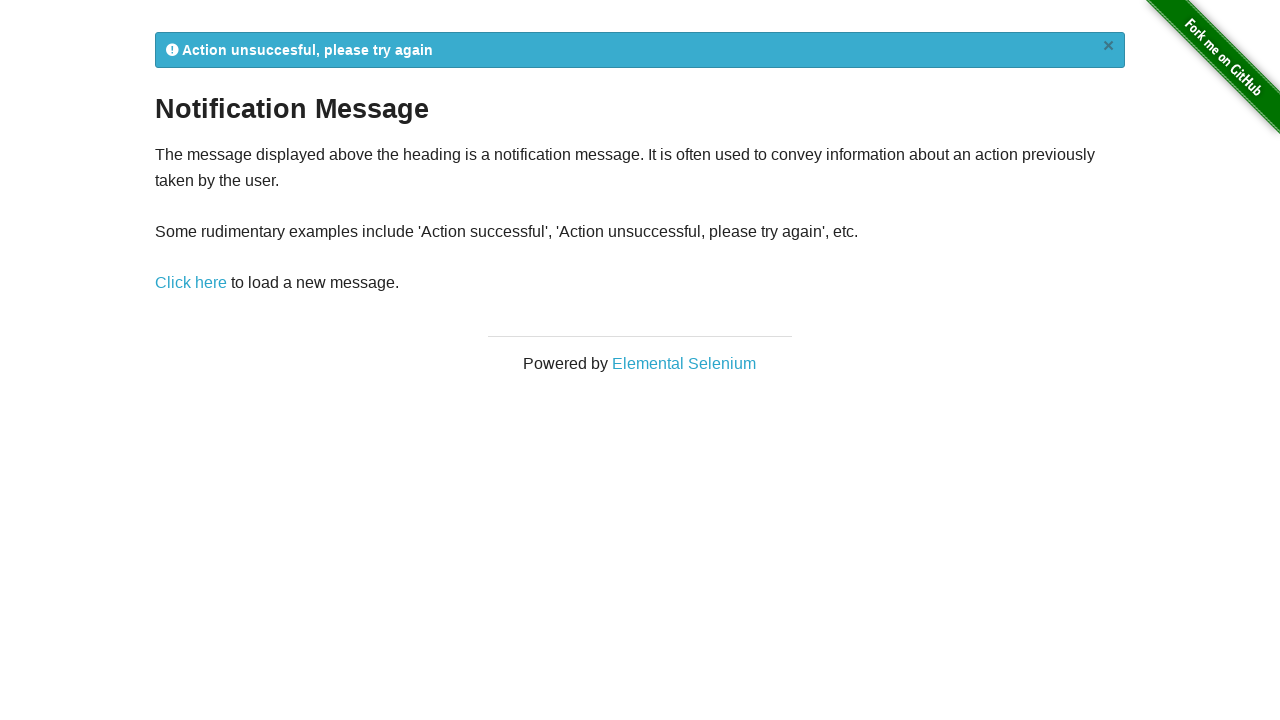

Clicked 'Click here' button to trigger notification at (191, 283) on xpath=//a[text()='Click here']
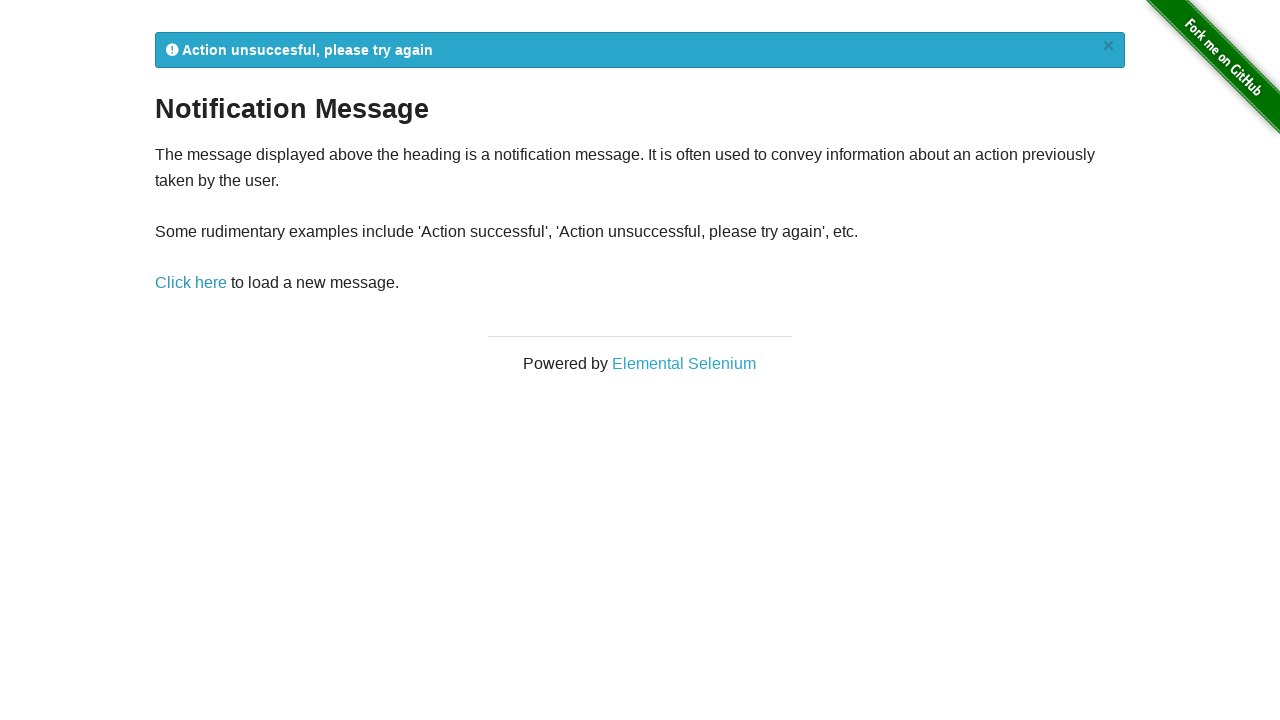

Notification message appeared
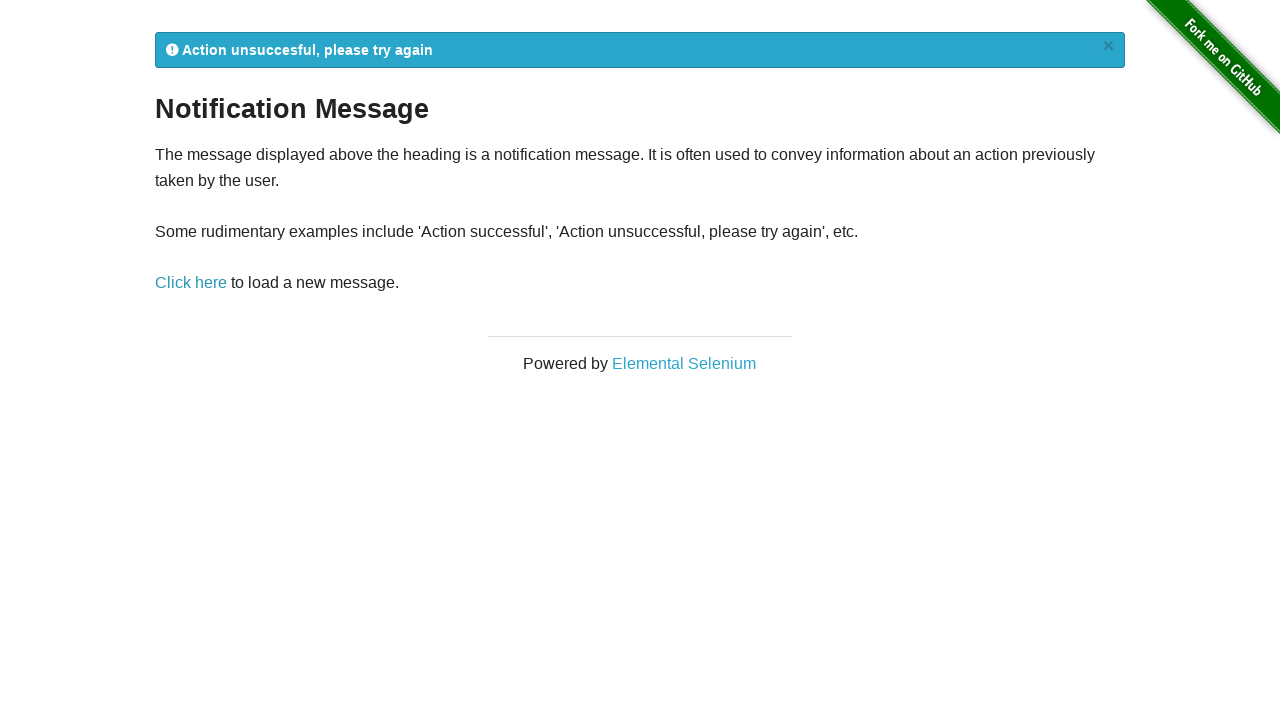

Retrieved notification text: 'Action unsuccesful, please try again
            ×'
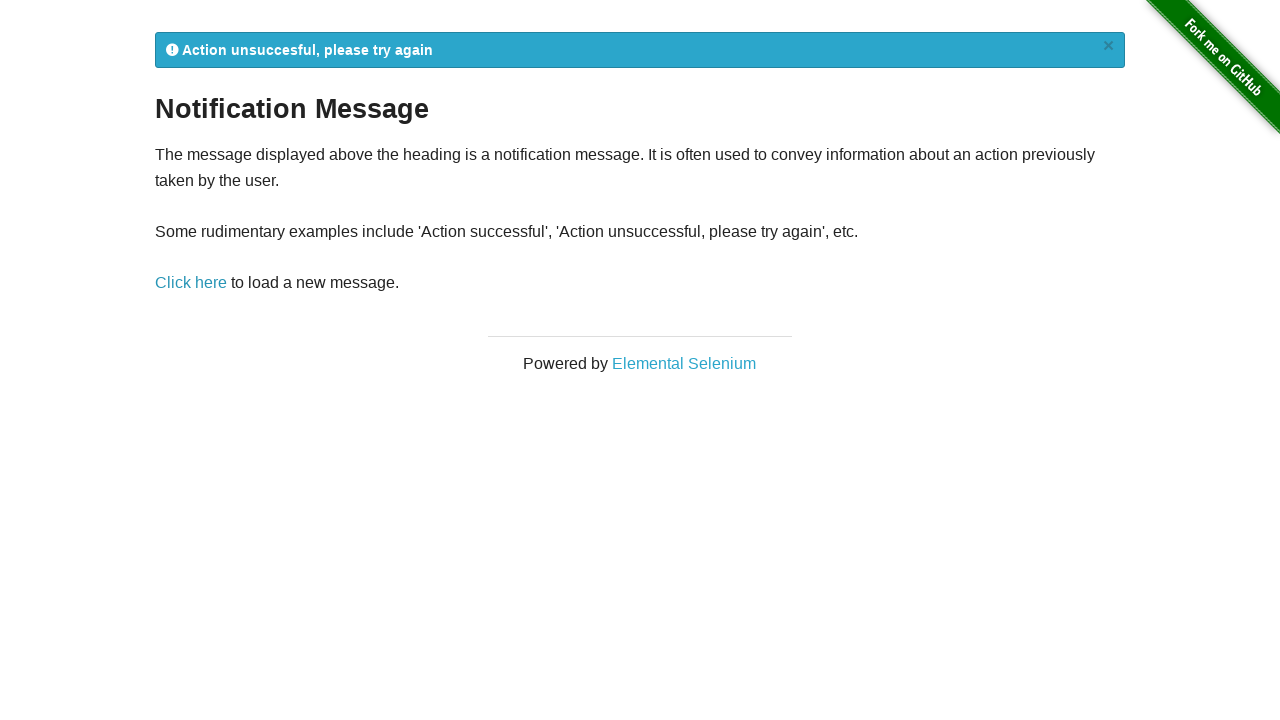

Closed unsuccessful notification, will retry at (1108, 46) on div#flash a.close
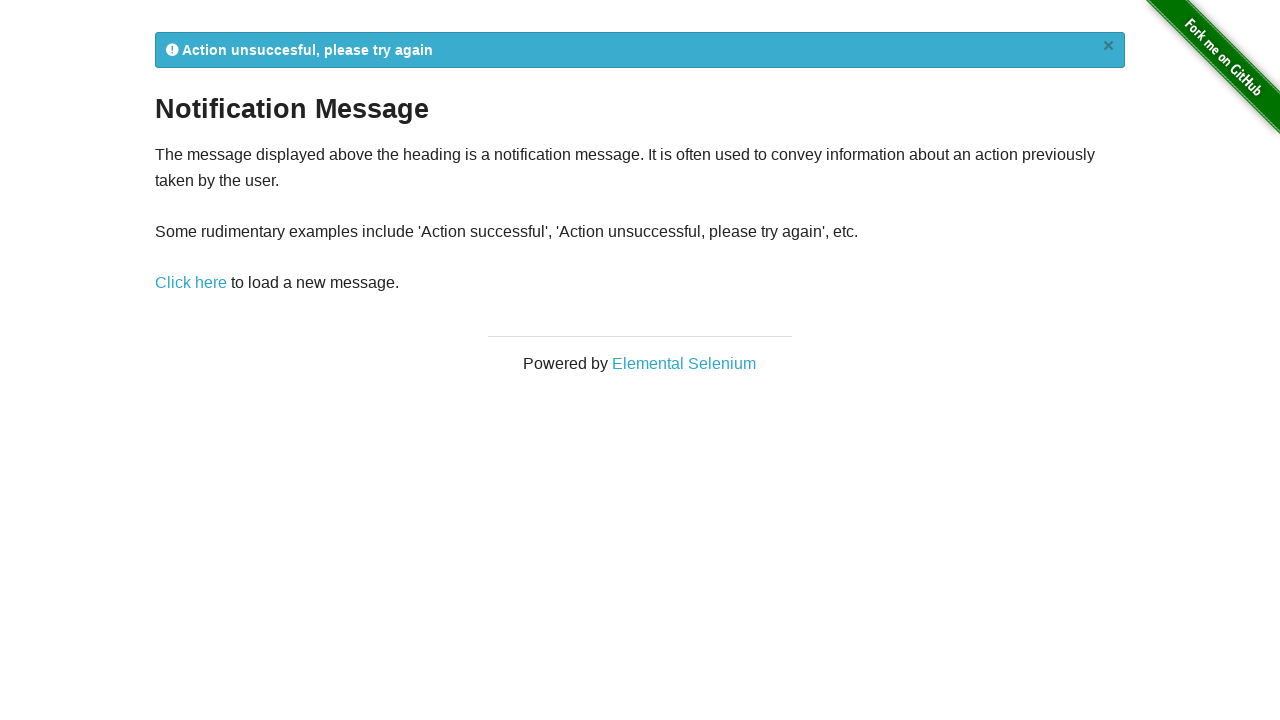

Clicked 'Click here' button to trigger notification at (191, 283) on xpath=//a[text()='Click here']
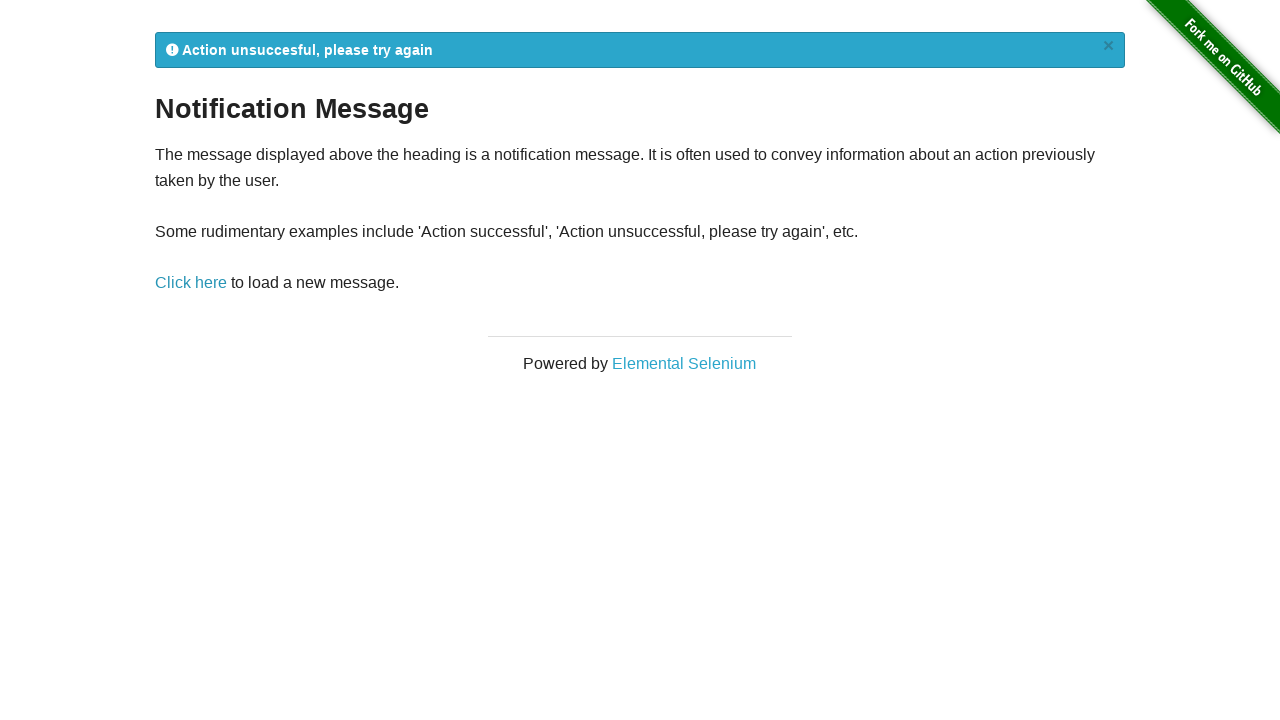

Notification message appeared
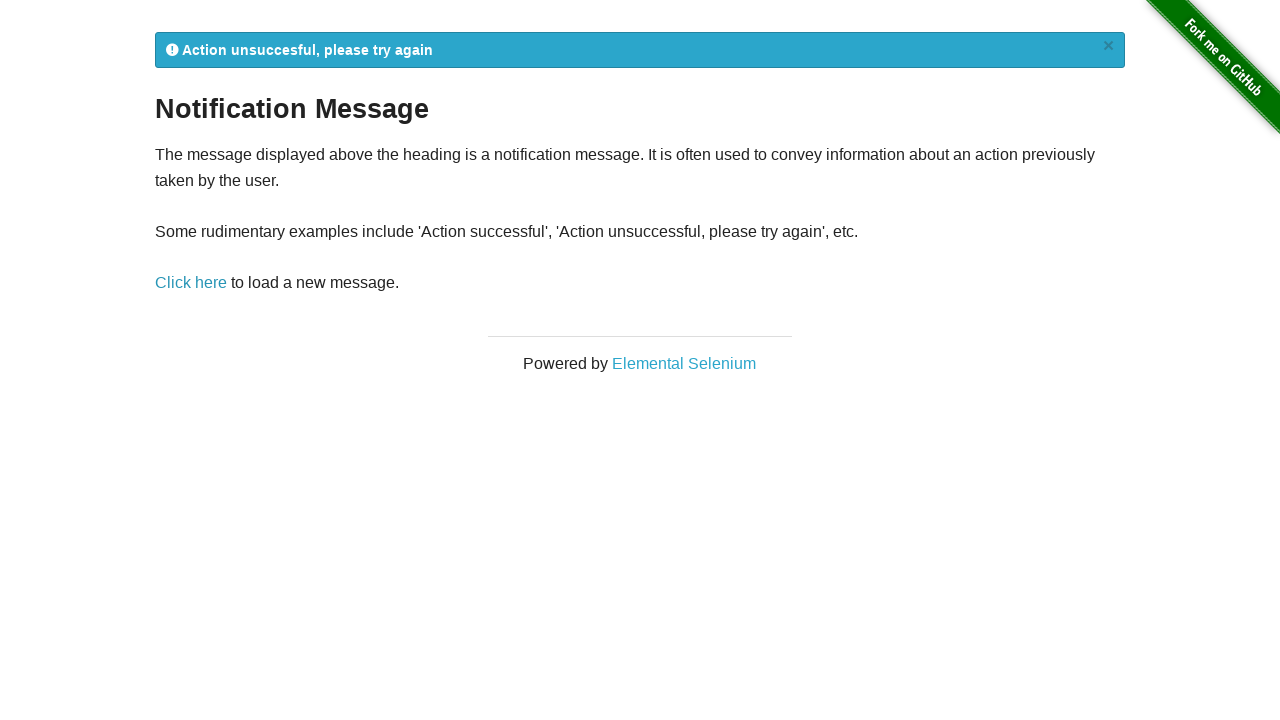

Retrieved notification text: 'Action unsuccesful, please try again
            ×'
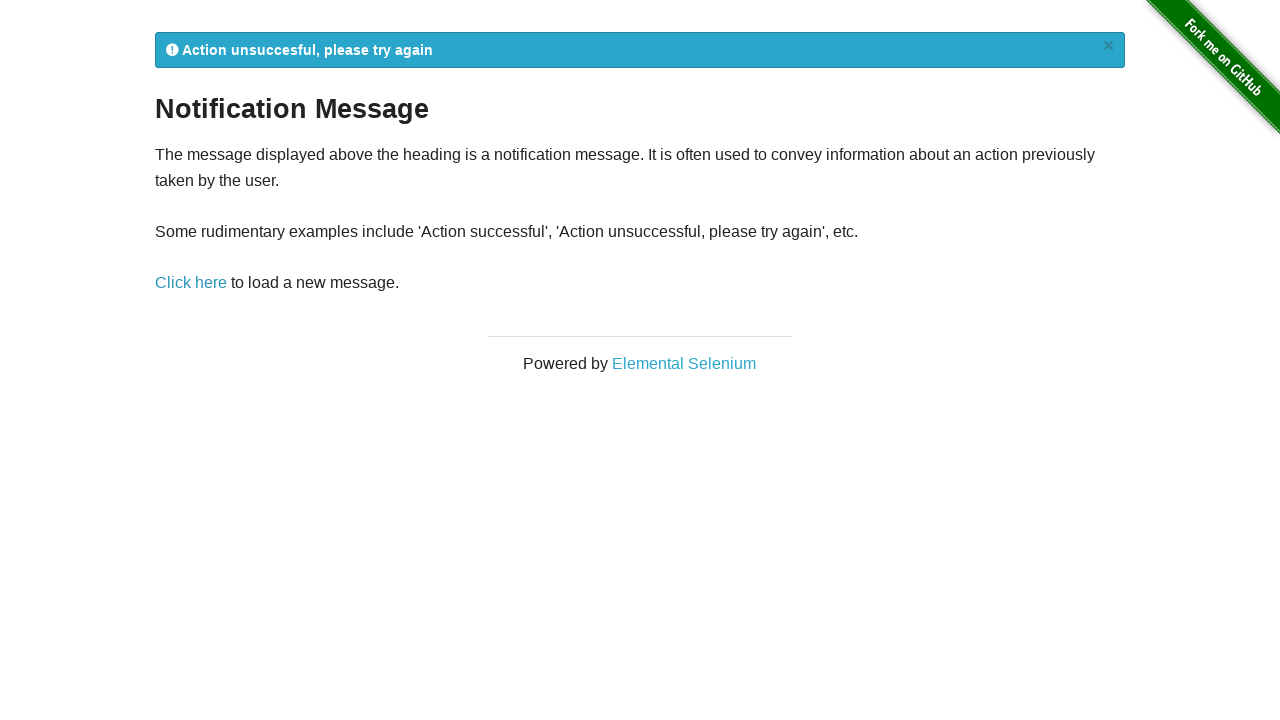

Closed unsuccessful notification, will retry at (1108, 46) on div#flash a.close
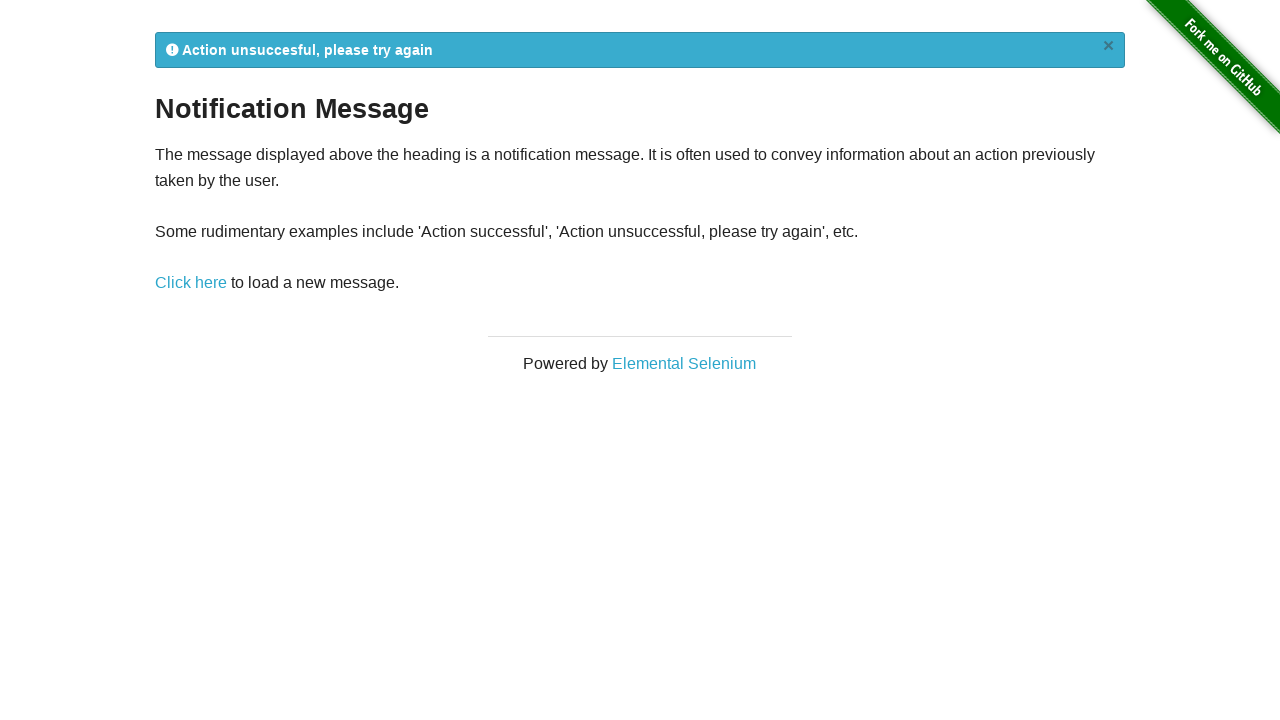

Clicked 'Click here' button to trigger notification at (191, 283) on xpath=//a[text()='Click here']
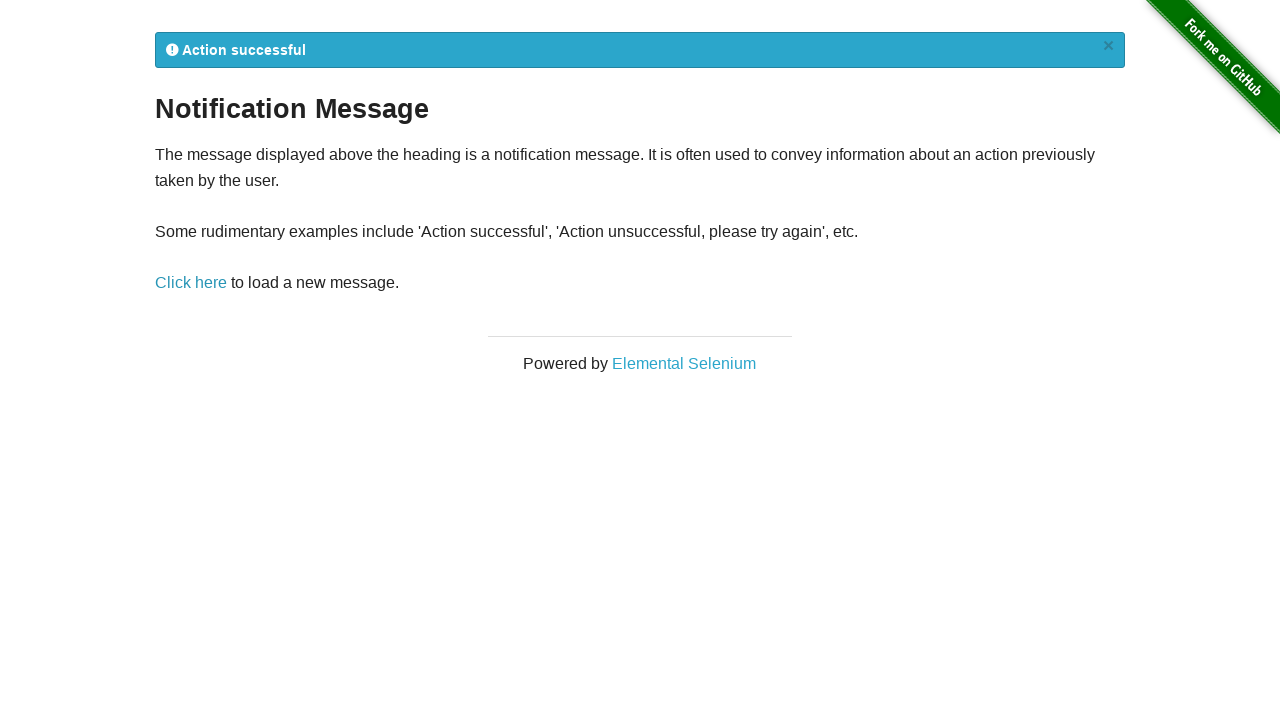

Notification message appeared
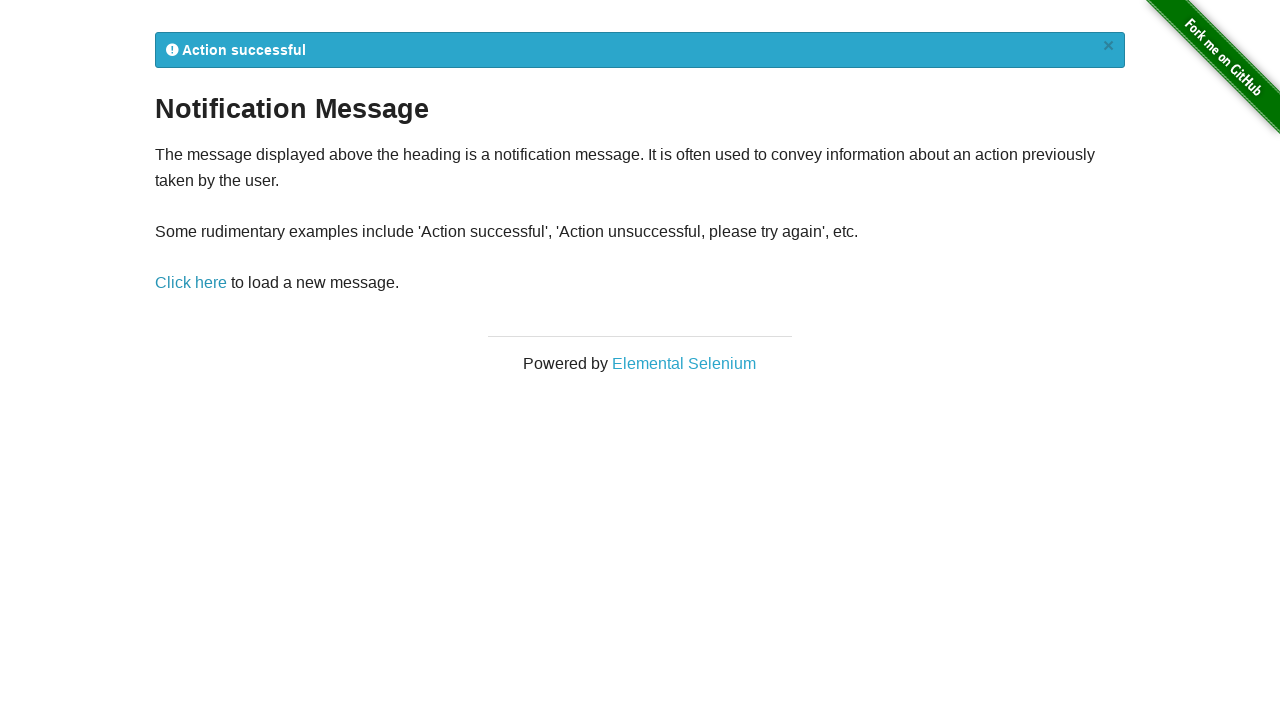

Retrieved notification text: 'Action successful
            ×'
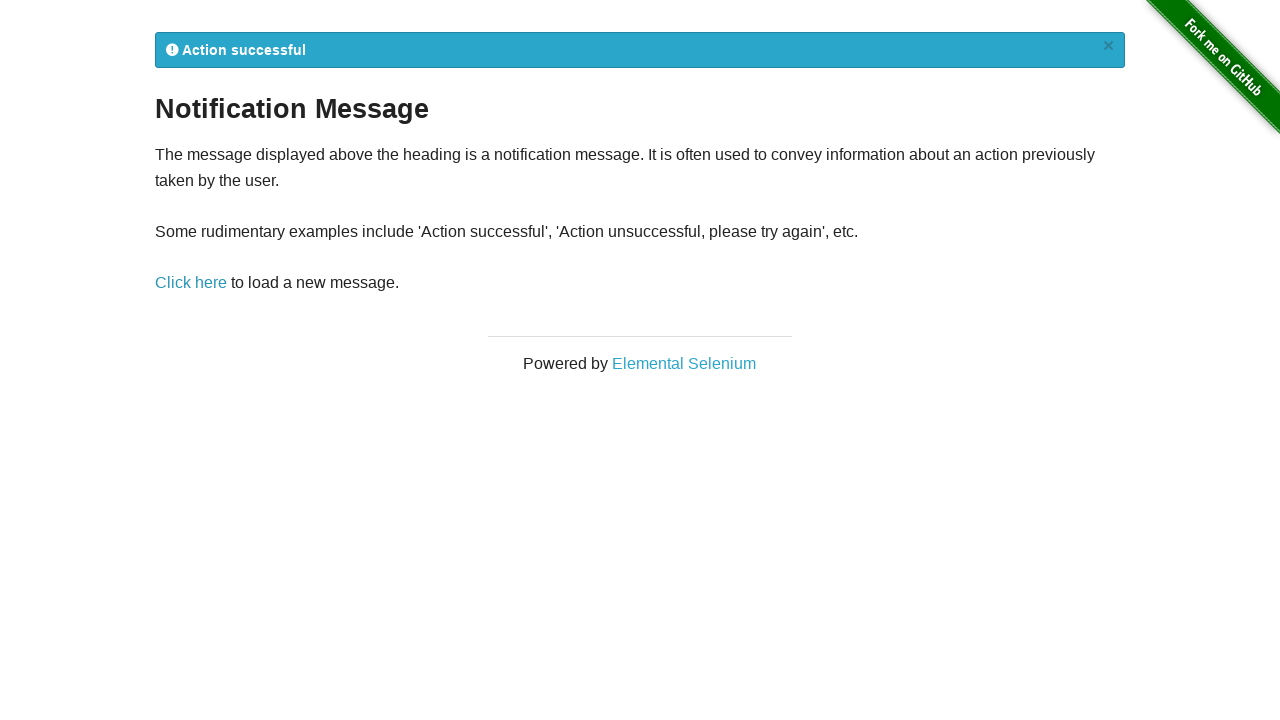

Success notification found - test complete
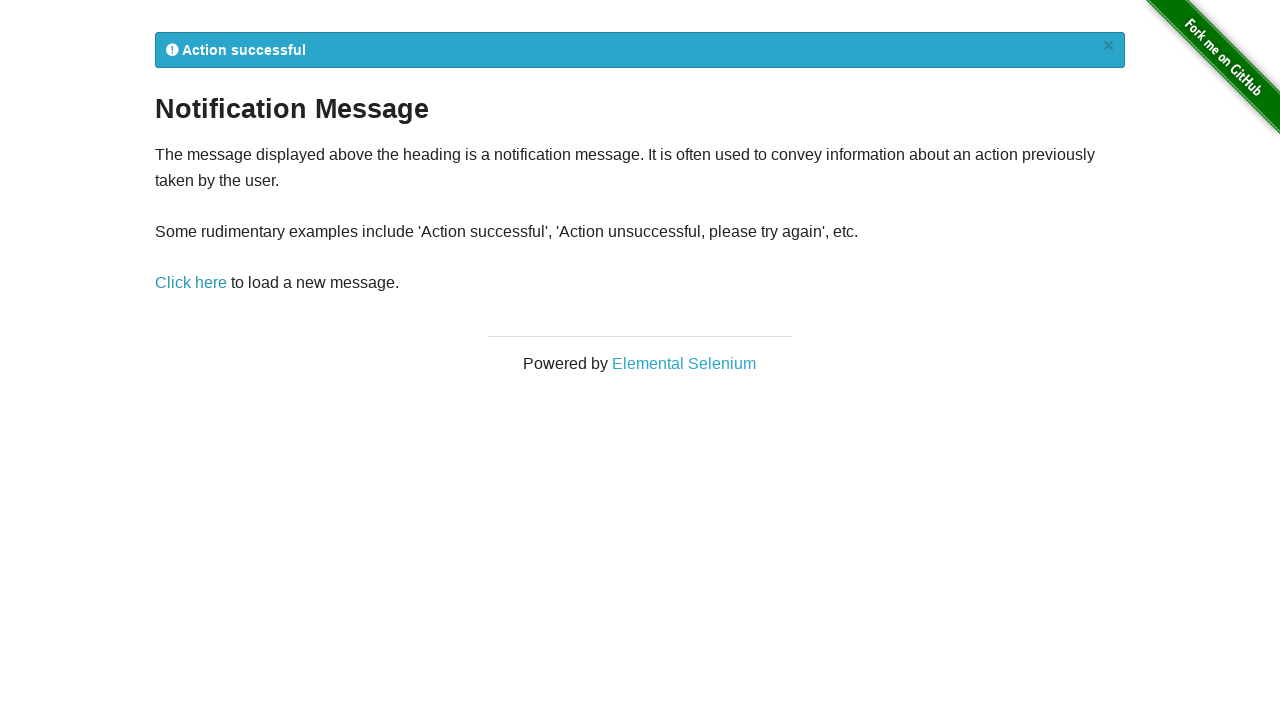

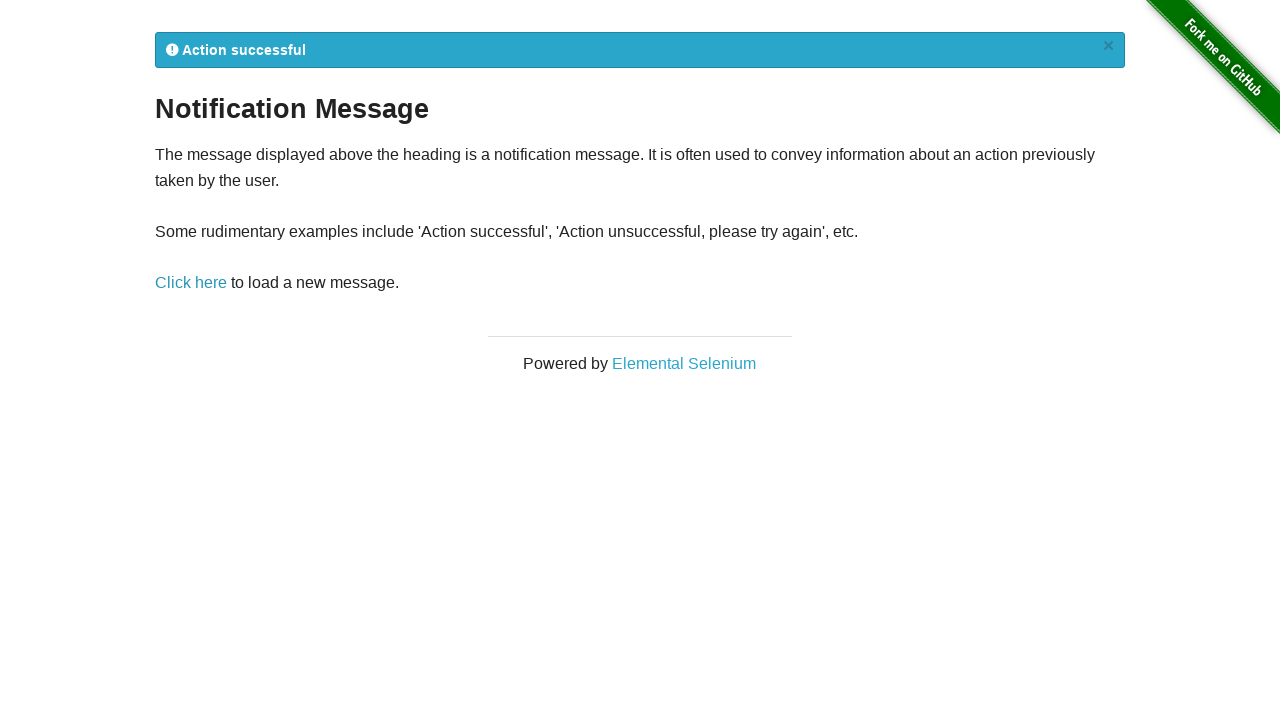